Navigates to the Ampeg homepage and verifies that the URL loaded correctly (Edge browser variant)

Starting URL: https://ampeg.com/index.html

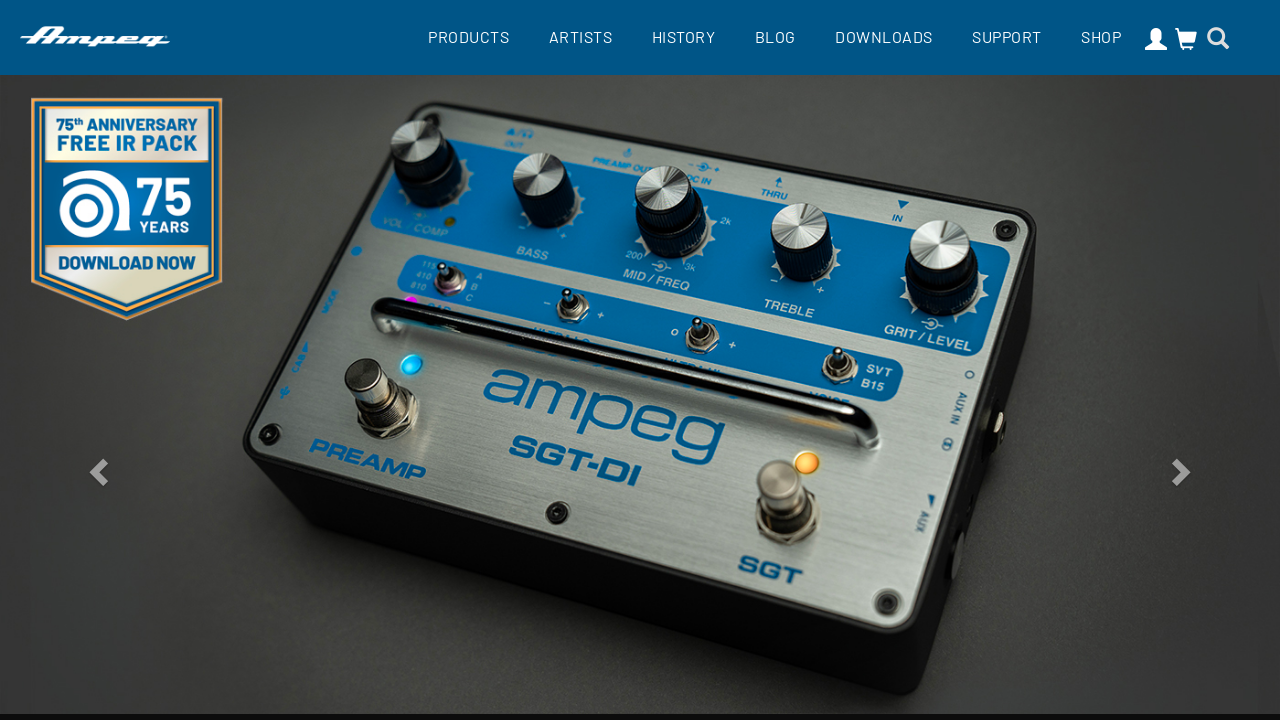

Waited for page load state to complete
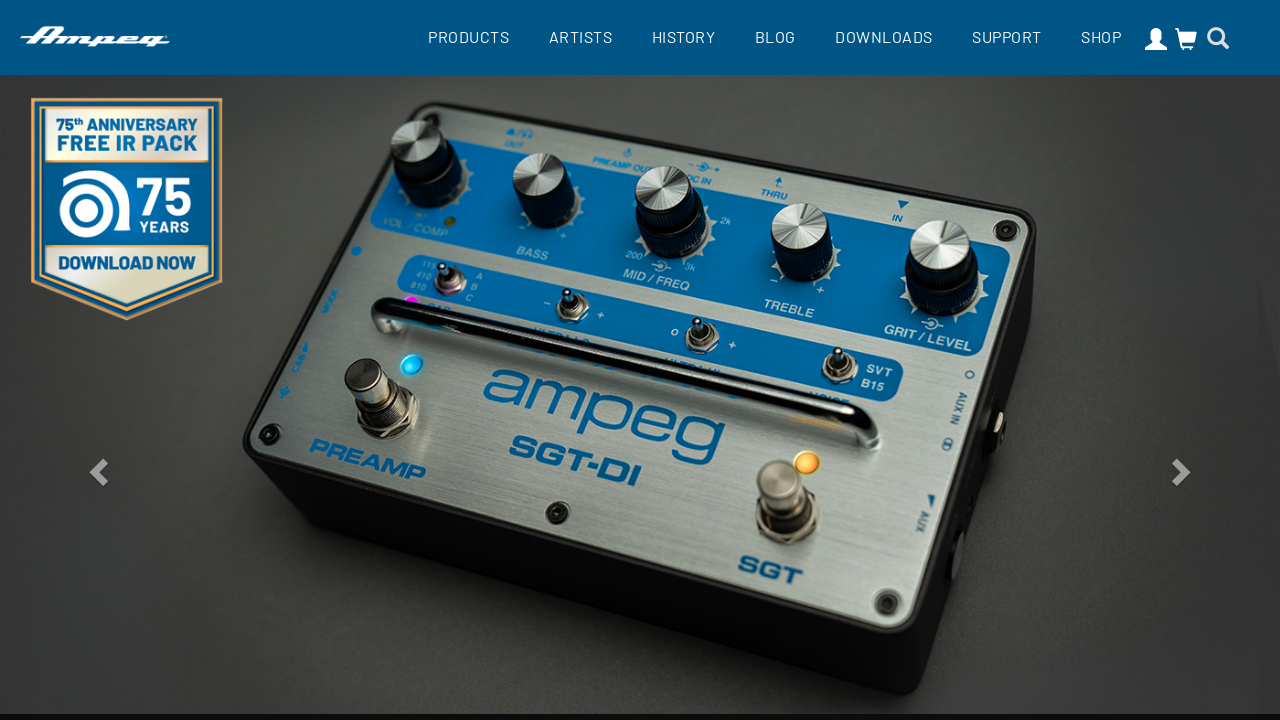

Verified that current URL matches expected Ampeg homepage URL
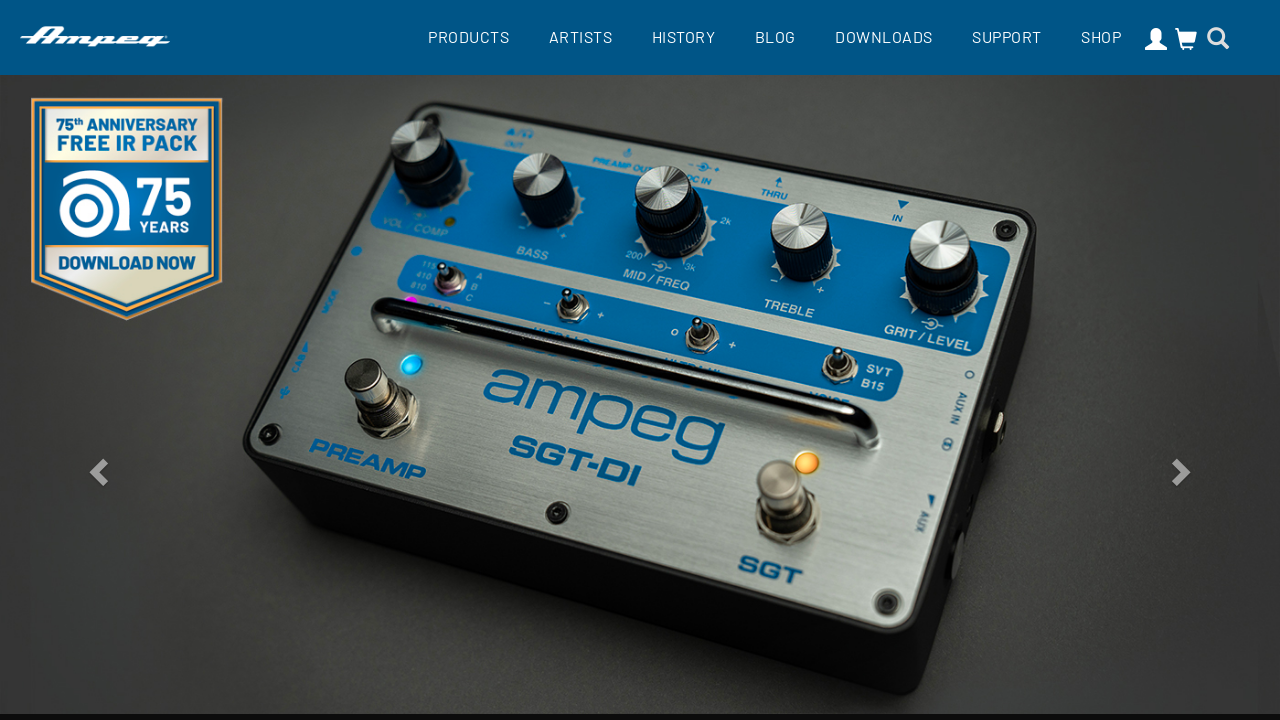

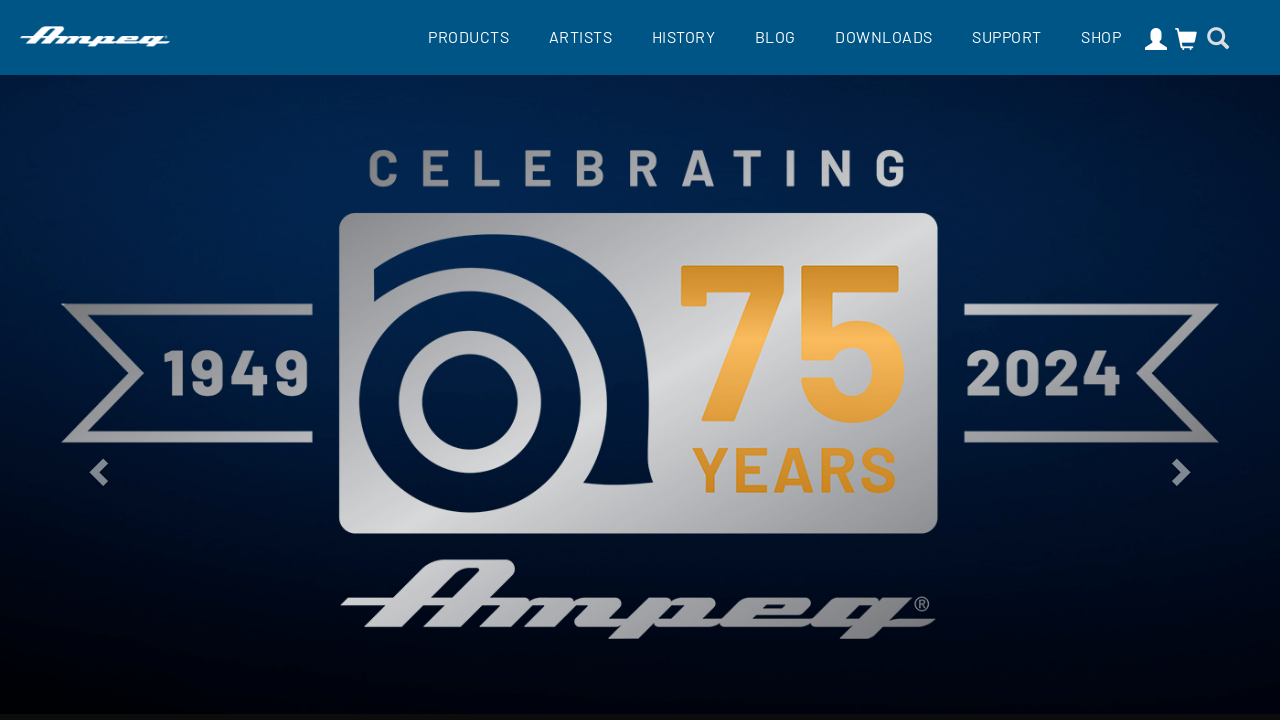